Navigates to the Python.org homepage and verifies that the blog widget with blog entries (times and names) is displayed correctly.

Starting URL: https://www.python.org/

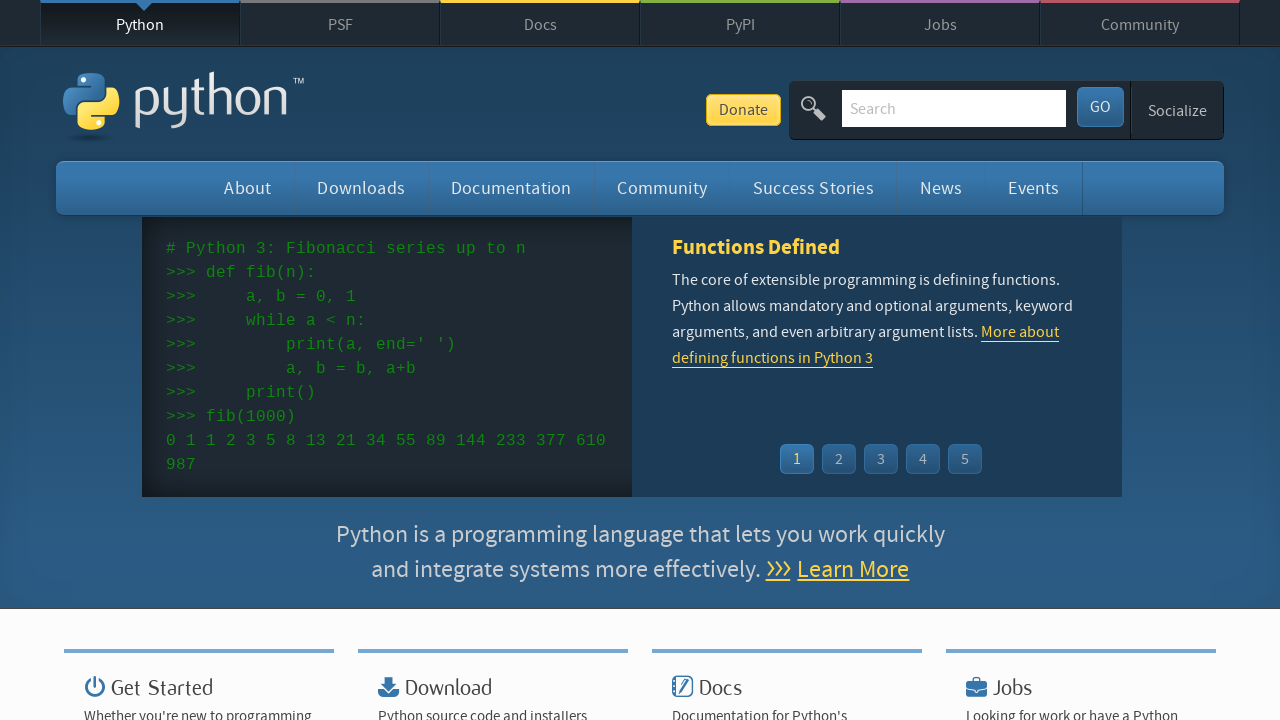

Navigated to Python.org homepage
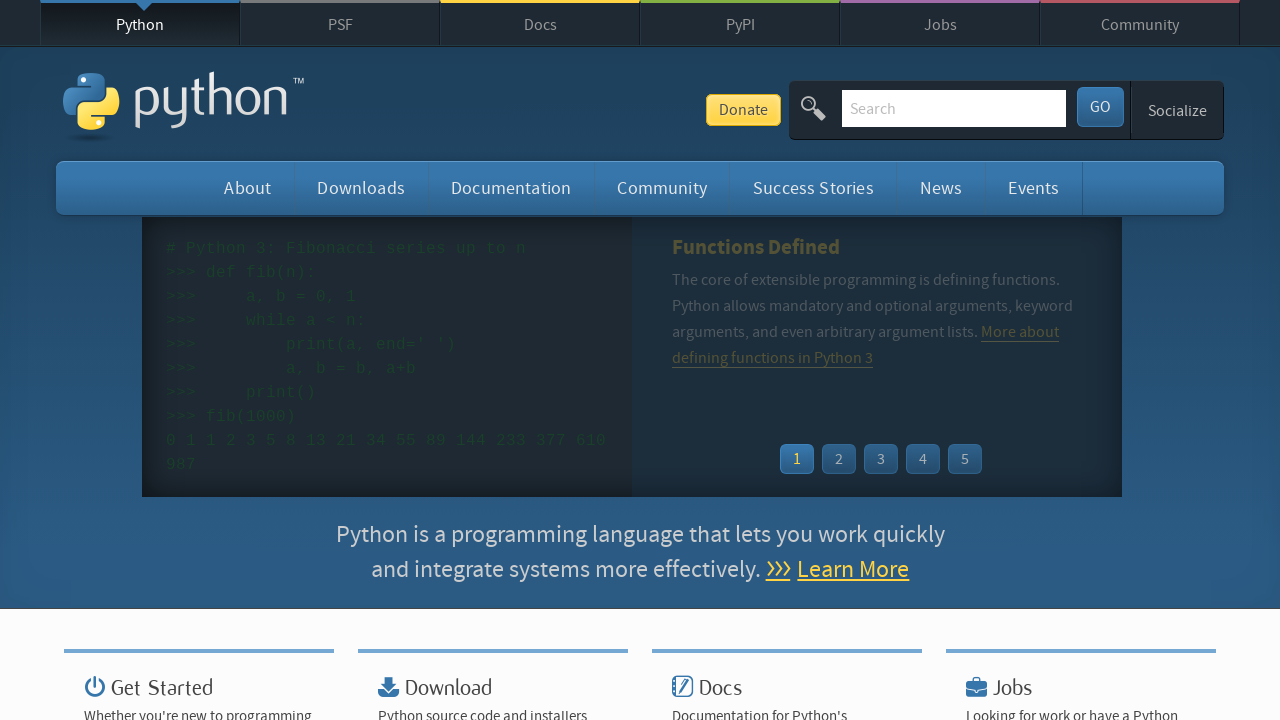

Blog widget entries loaded - blog links are visible
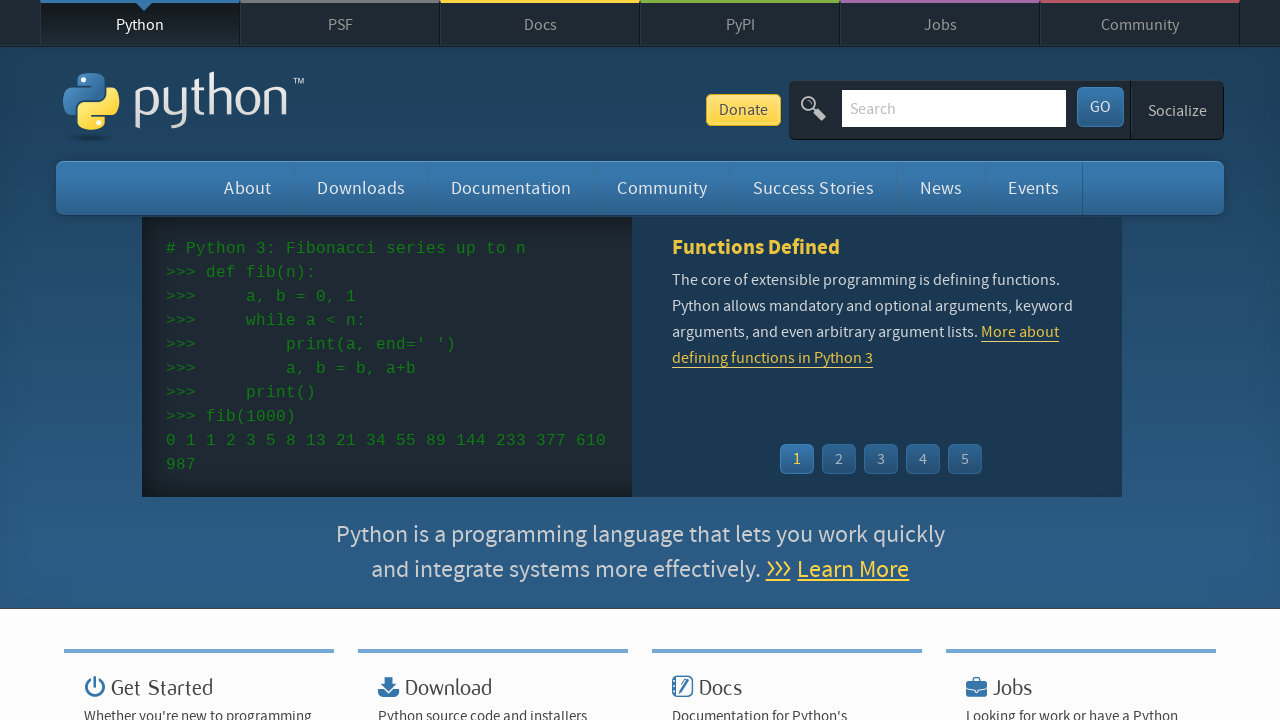

Blog widget timestamps are visible
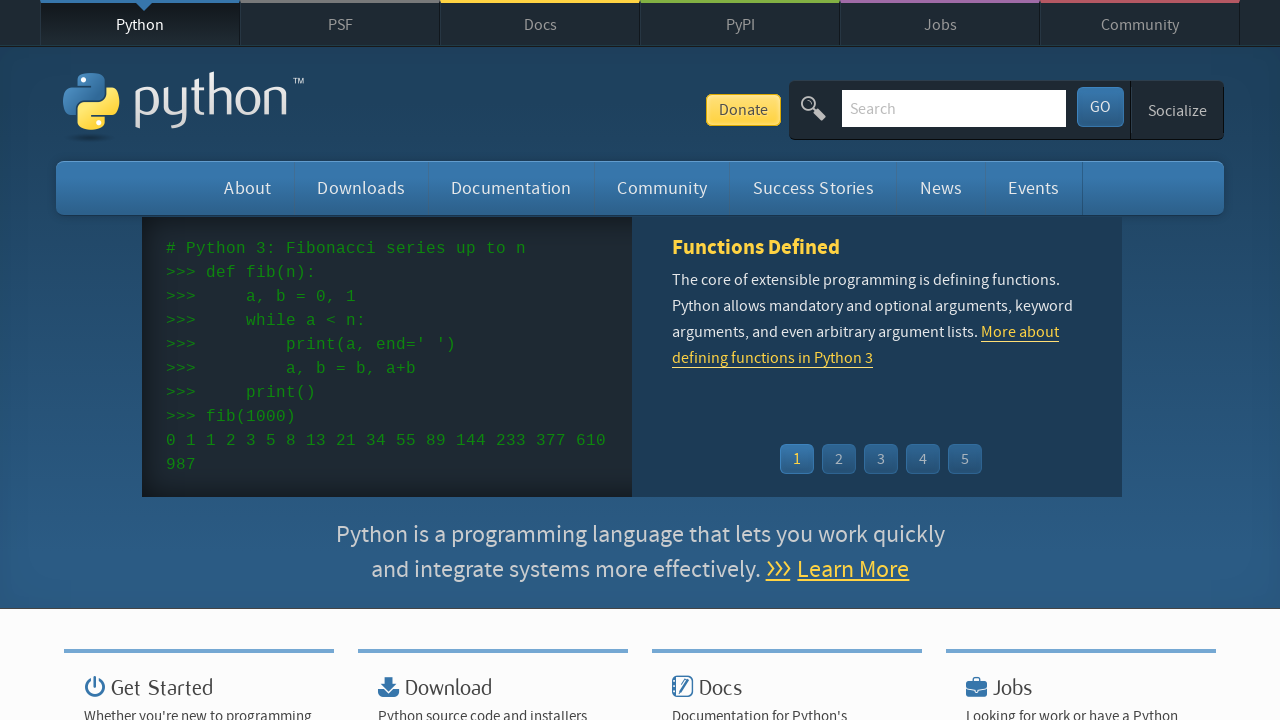

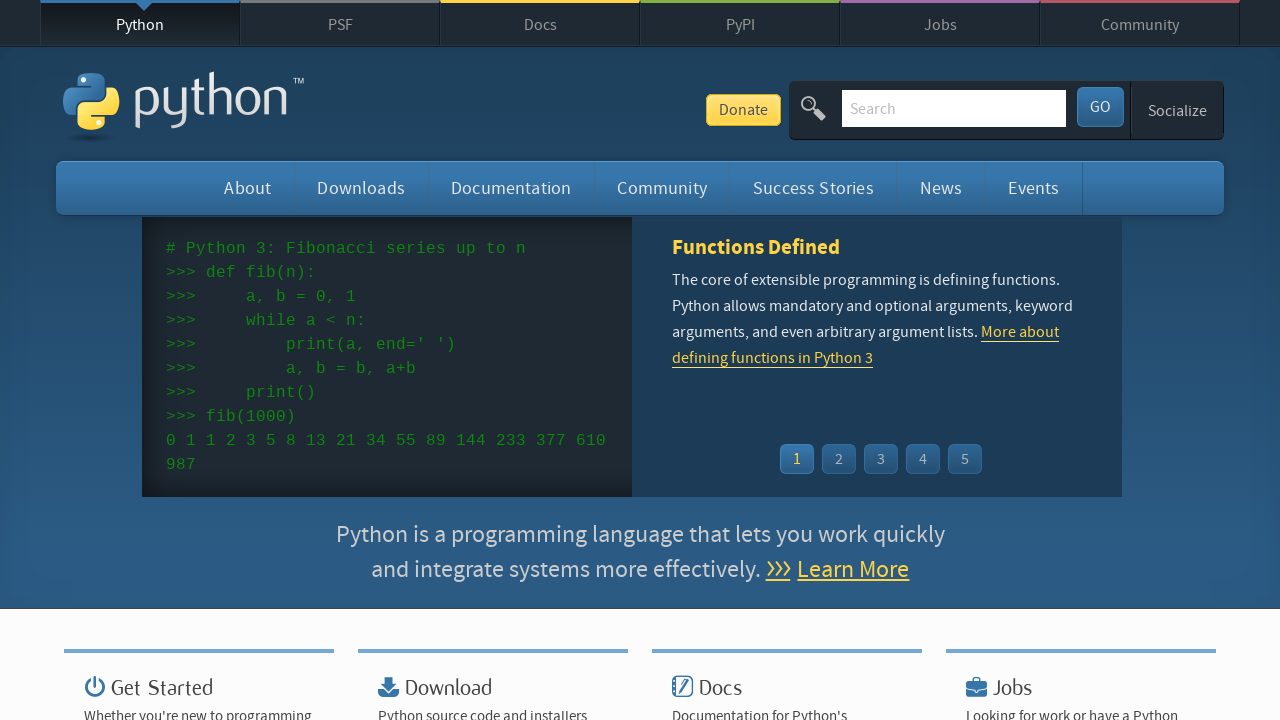